Tests clicking on multiple social media links and switching between the opened browser windows

Starting URL: https://www.globalsqa.com/

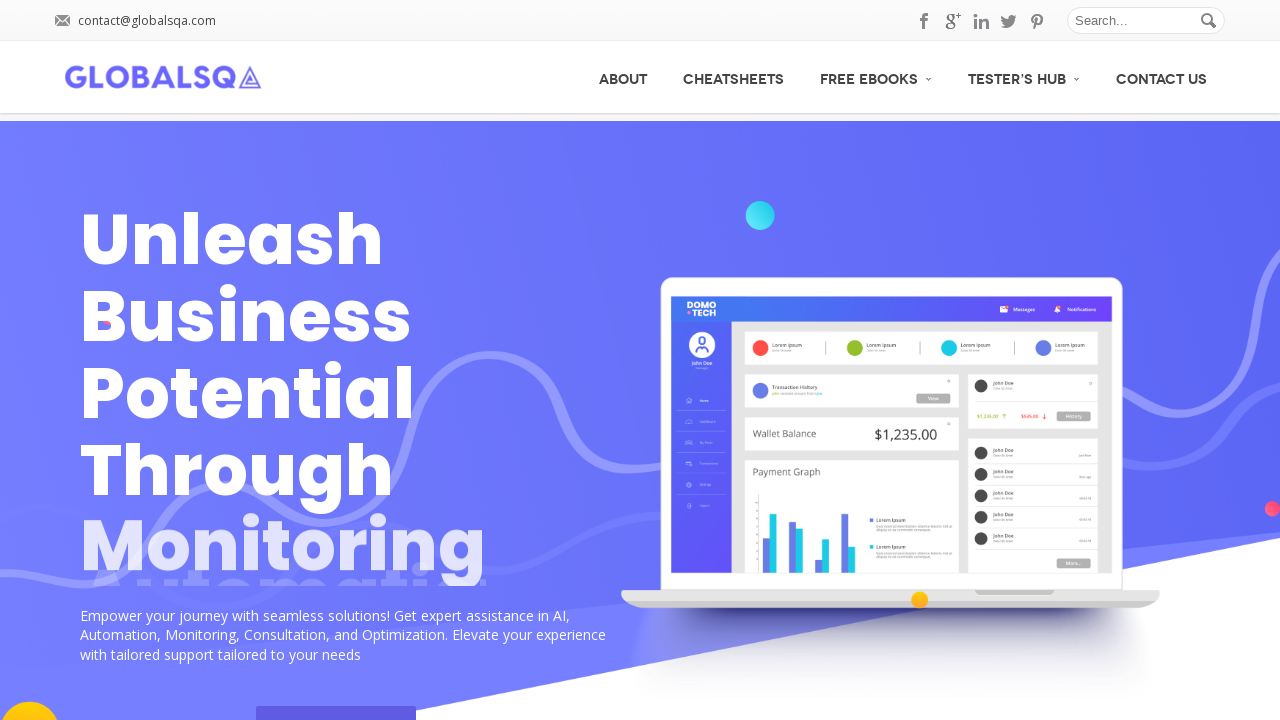

Clicked Pinterest link and new window opened at (1037, 21) on a:has-text('pinterest')
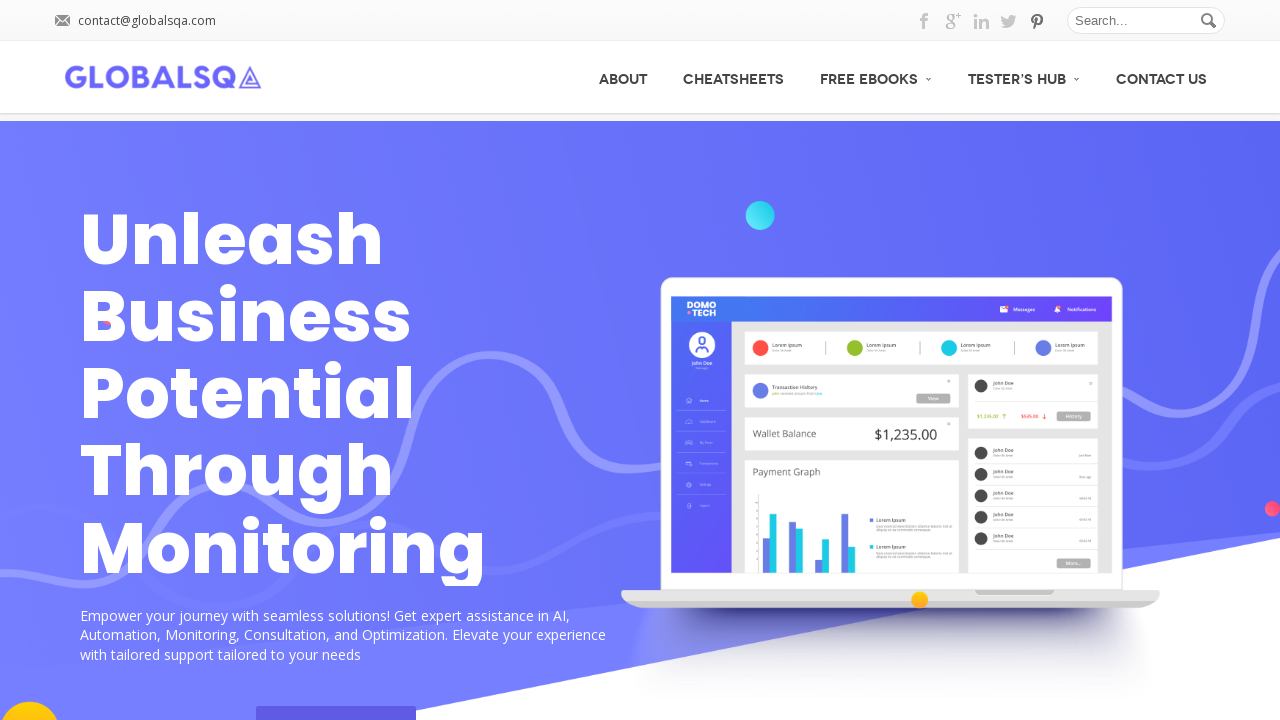

Clicked Twitter link and new window opened at (1009, 21) on a:has-text('twitter')
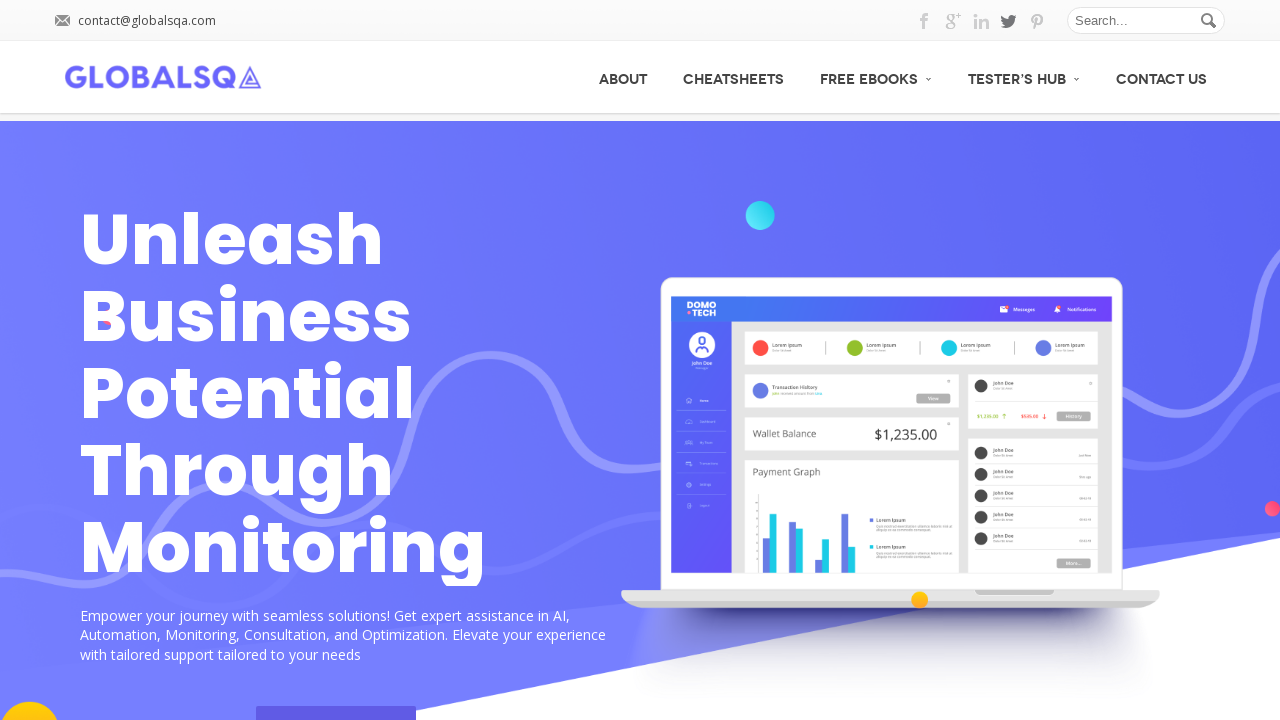

Clicked LinkedIn link and new window opened at (981, 21) on a:has-text('linkedin')
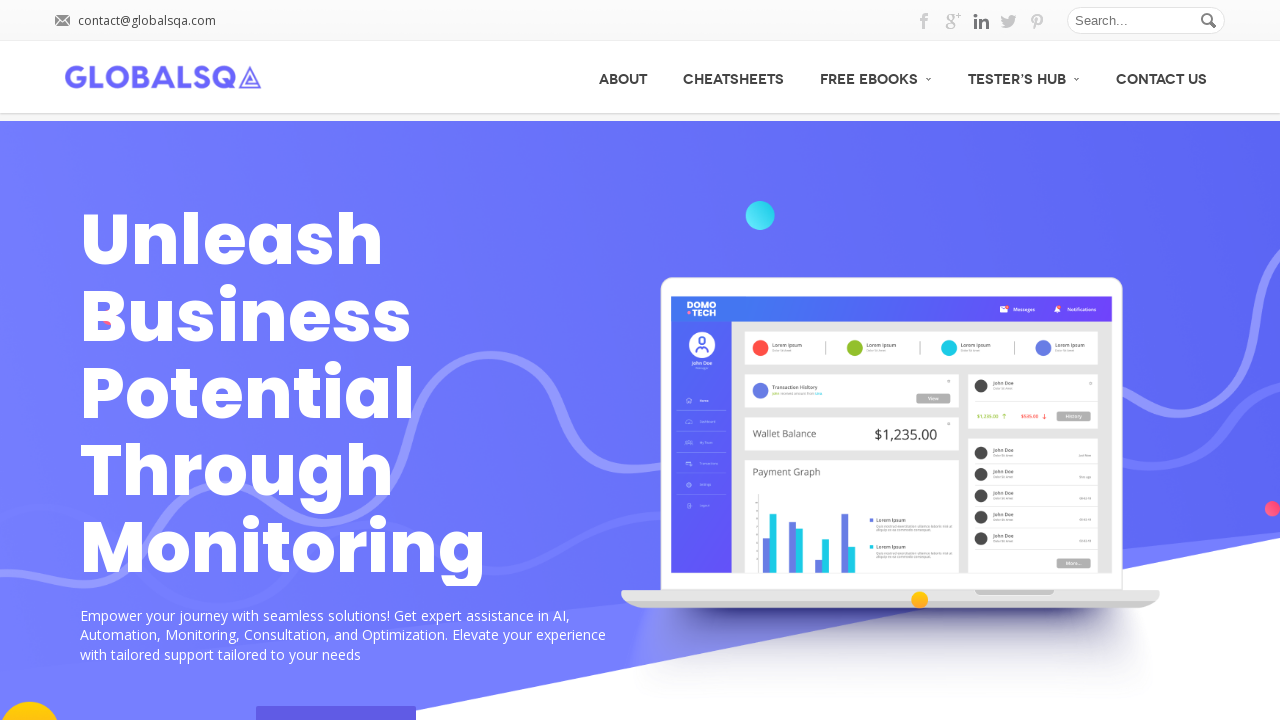

Clicked Google link and new window opened at (953, 21) on a:has-text('google')
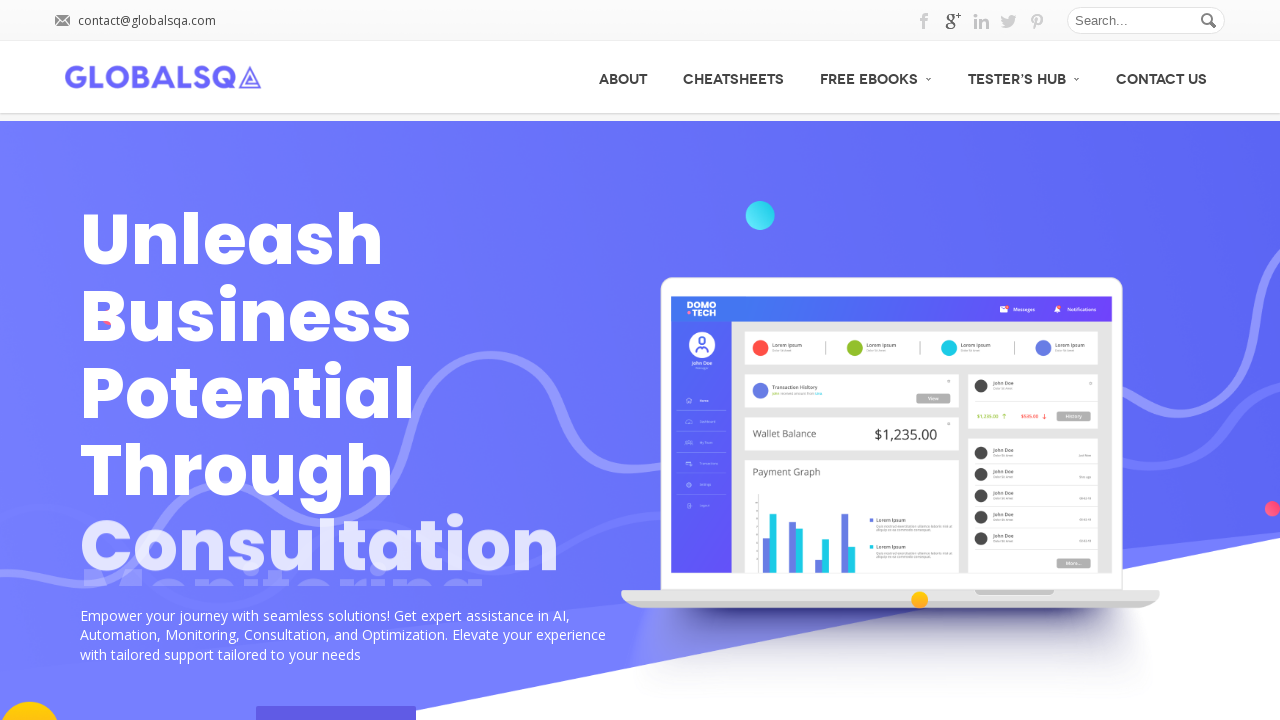

Clicked Facebook link and new window opened at (925, 21) on a:has-text('facebook')
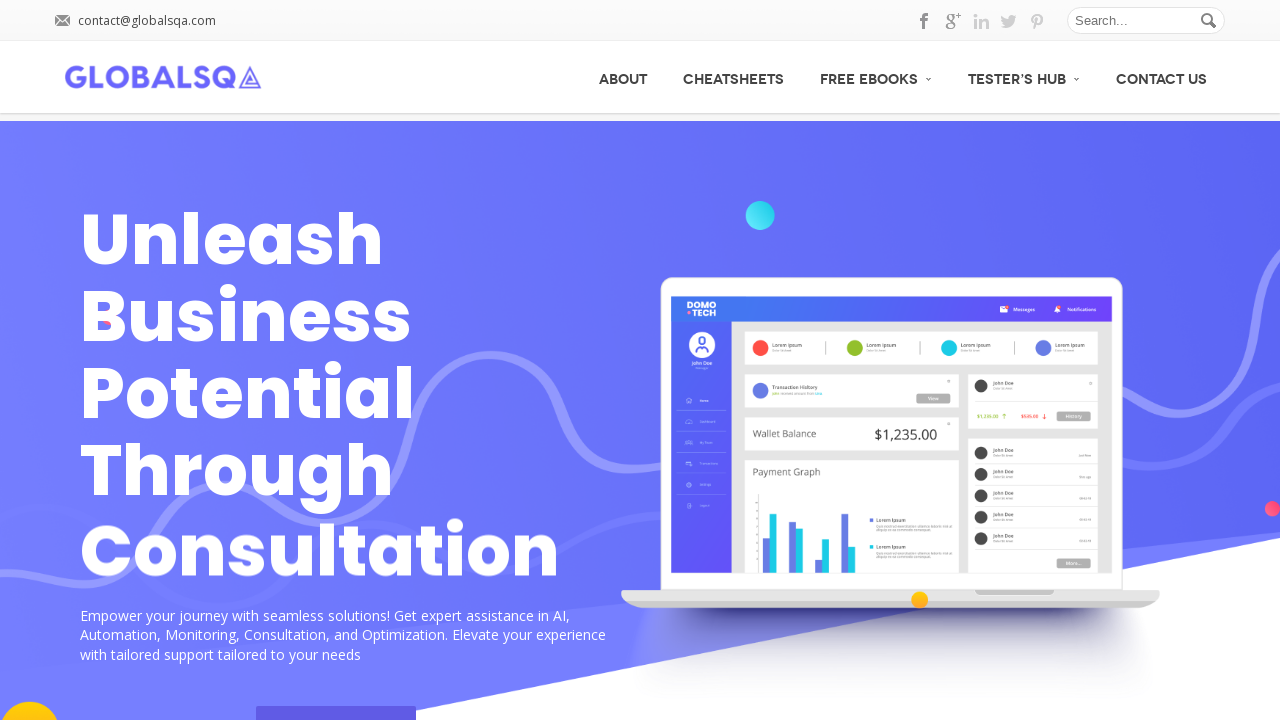

Retrieved all open pages from context
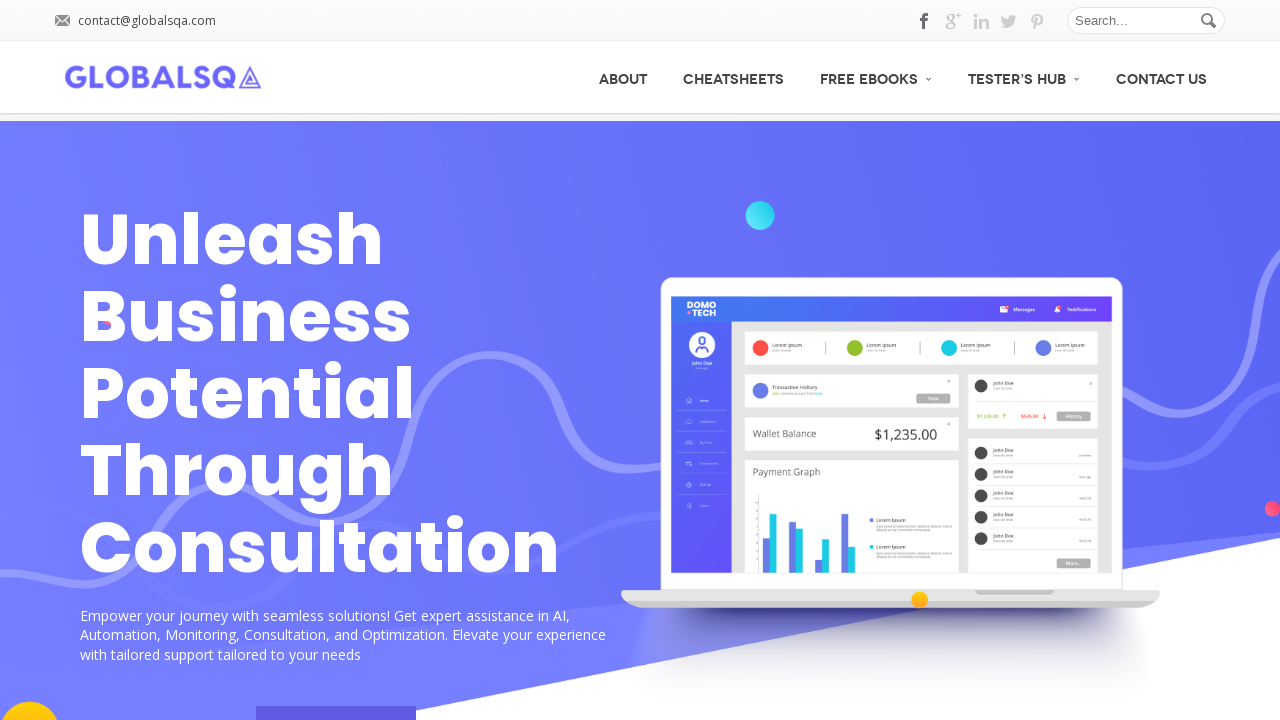

Brought a page to front and switched focus
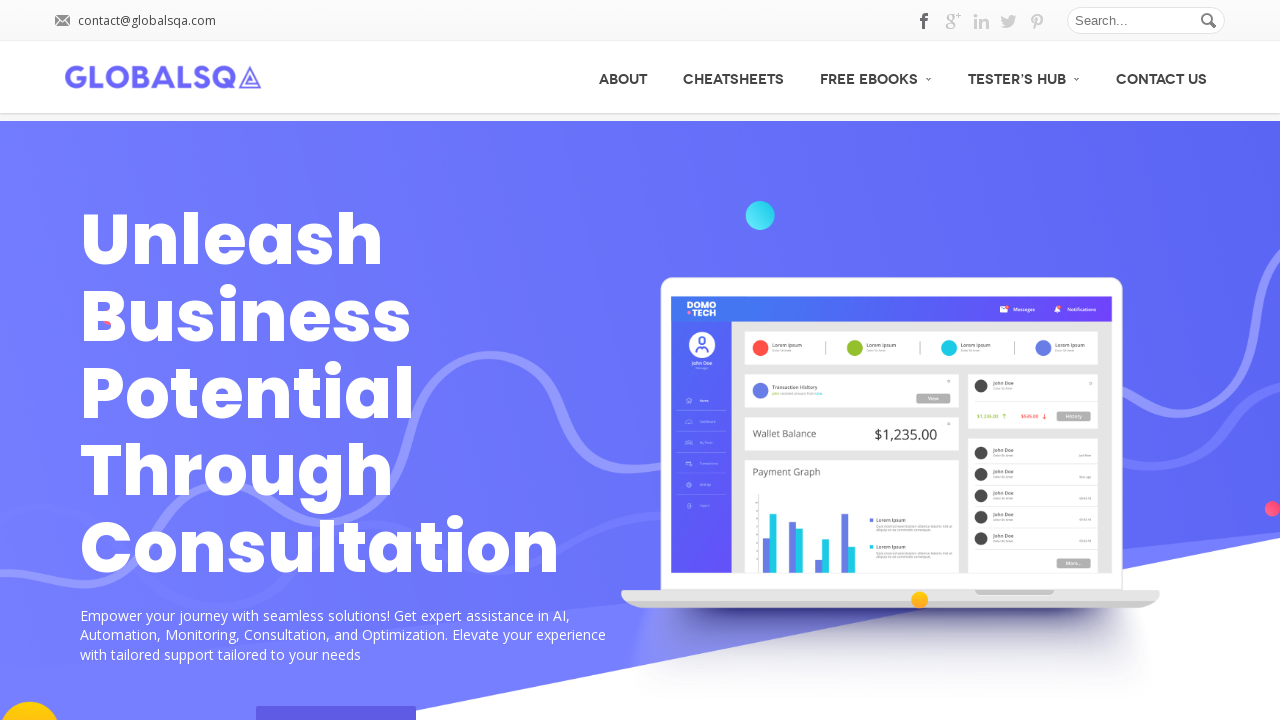

Waited 500ms for page to fully focus
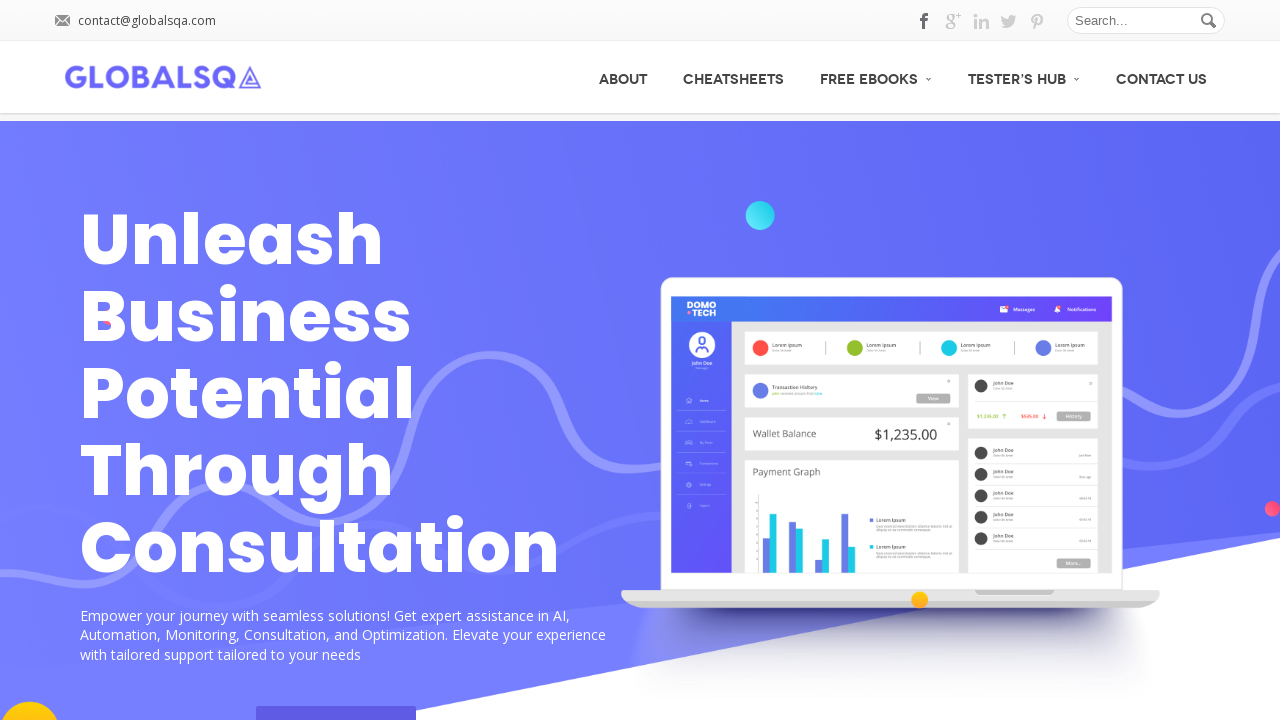

Brought a page to front and switched focus
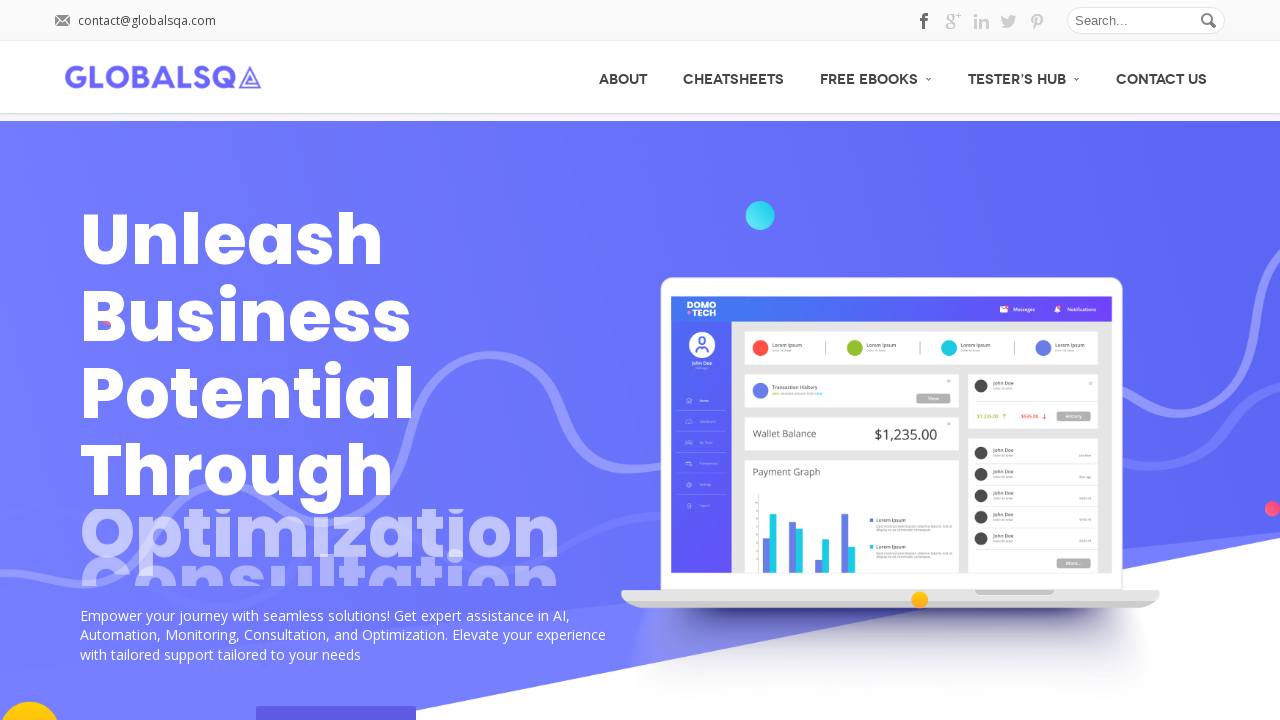

Waited 500ms for page to fully focus
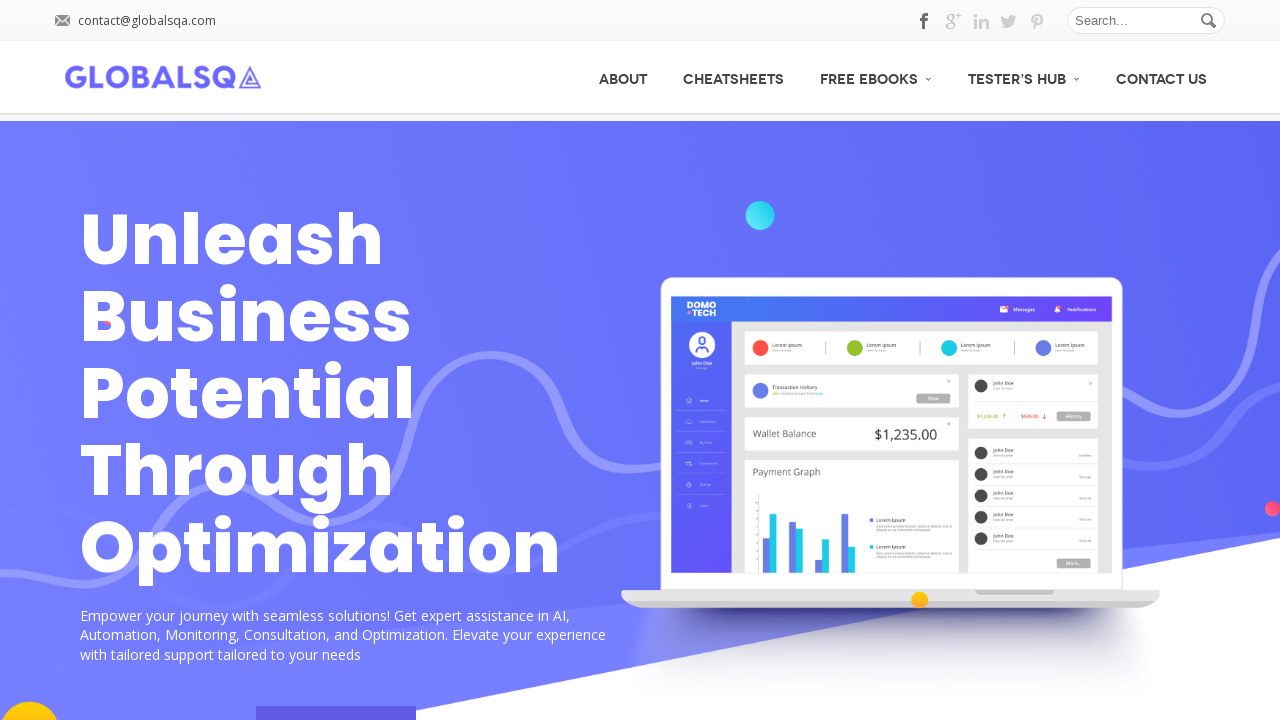

Brought a page to front and switched focus
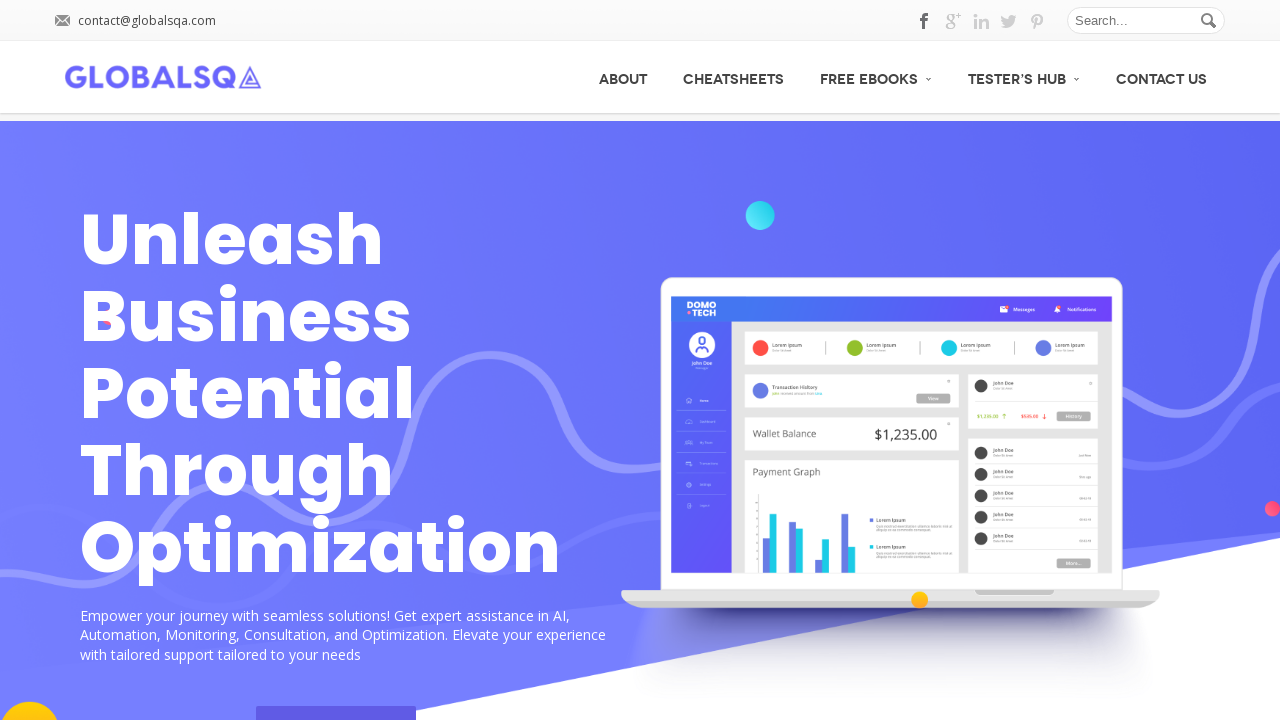

Waited 500ms for page to fully focus
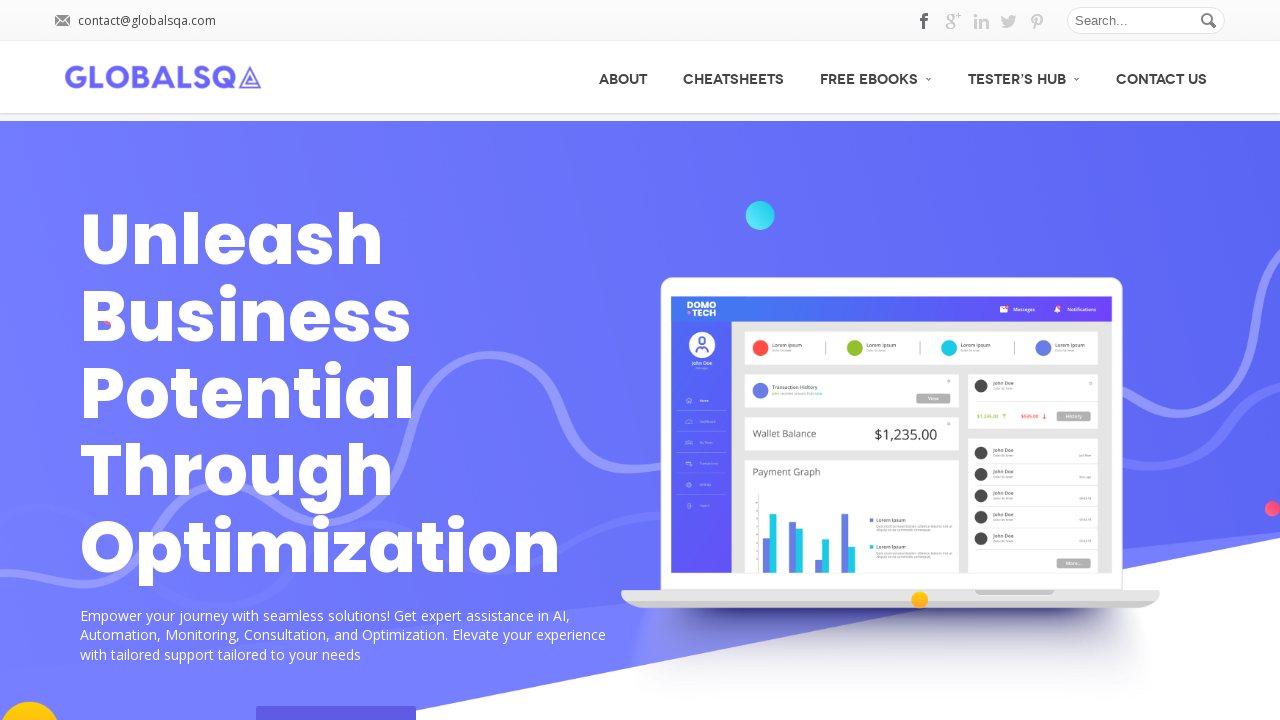

Brought a page to front and switched focus
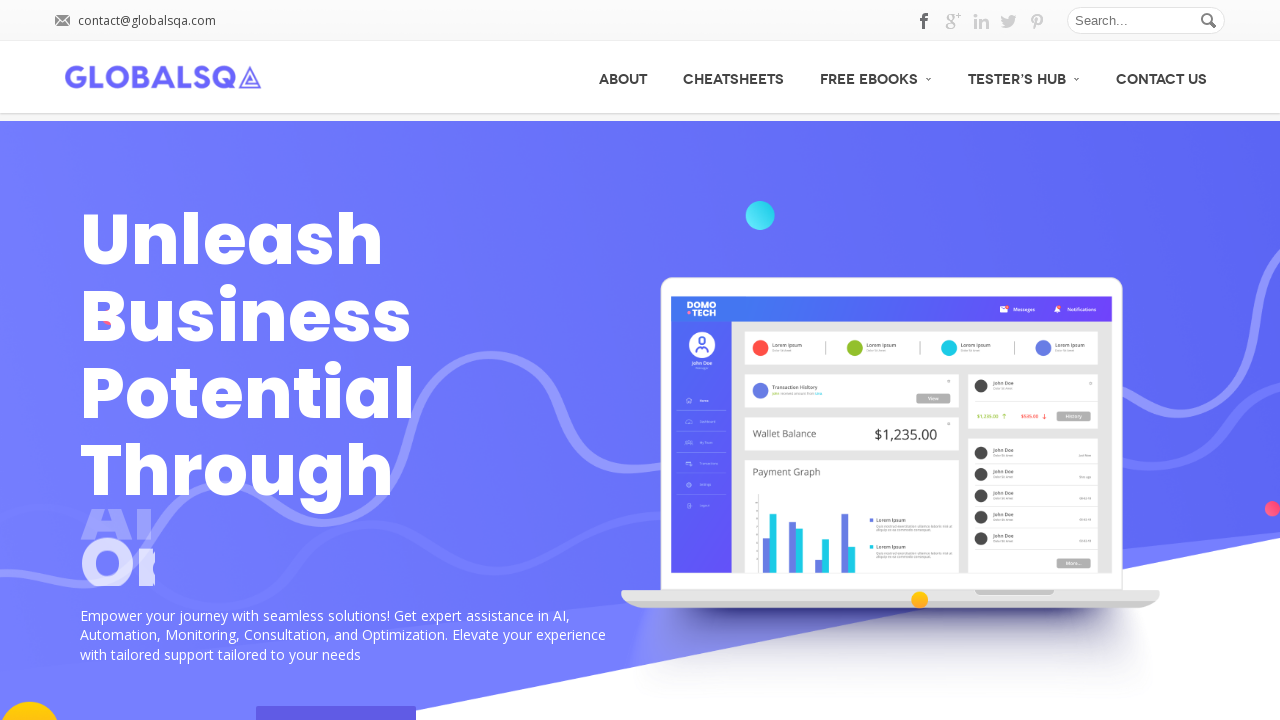

Waited 500ms for page to fully focus
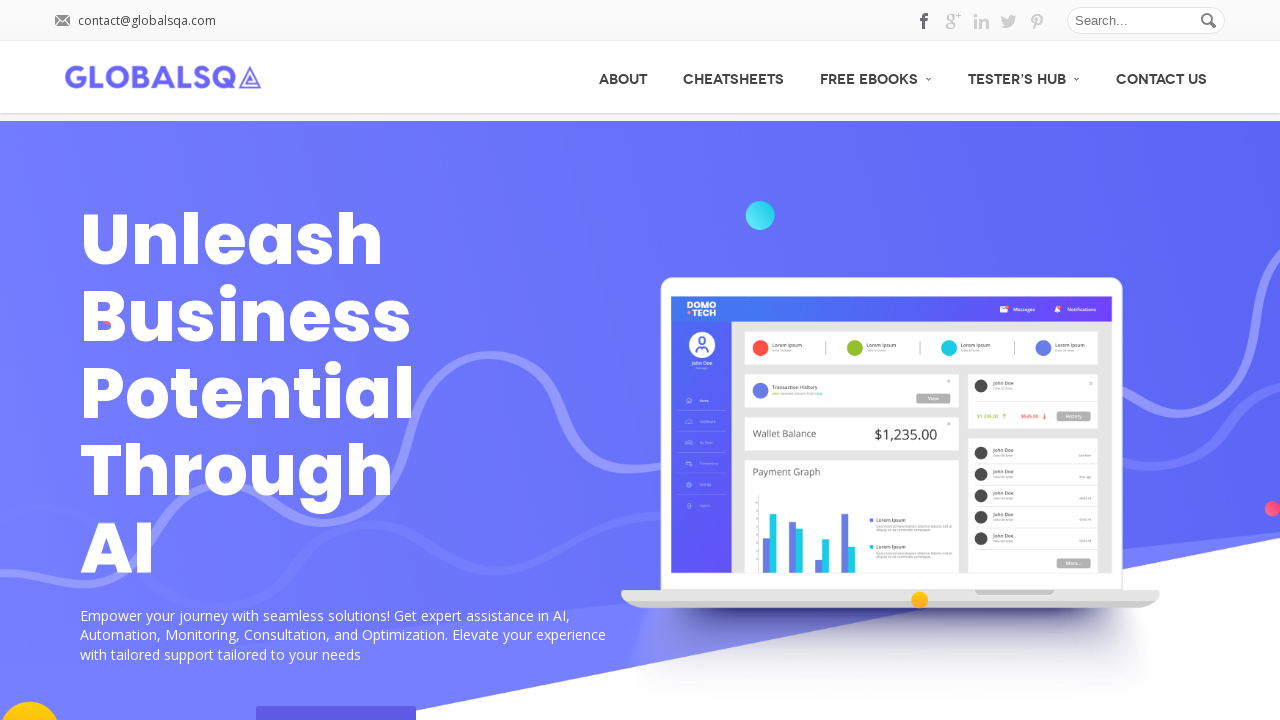

Brought a page to front and switched focus
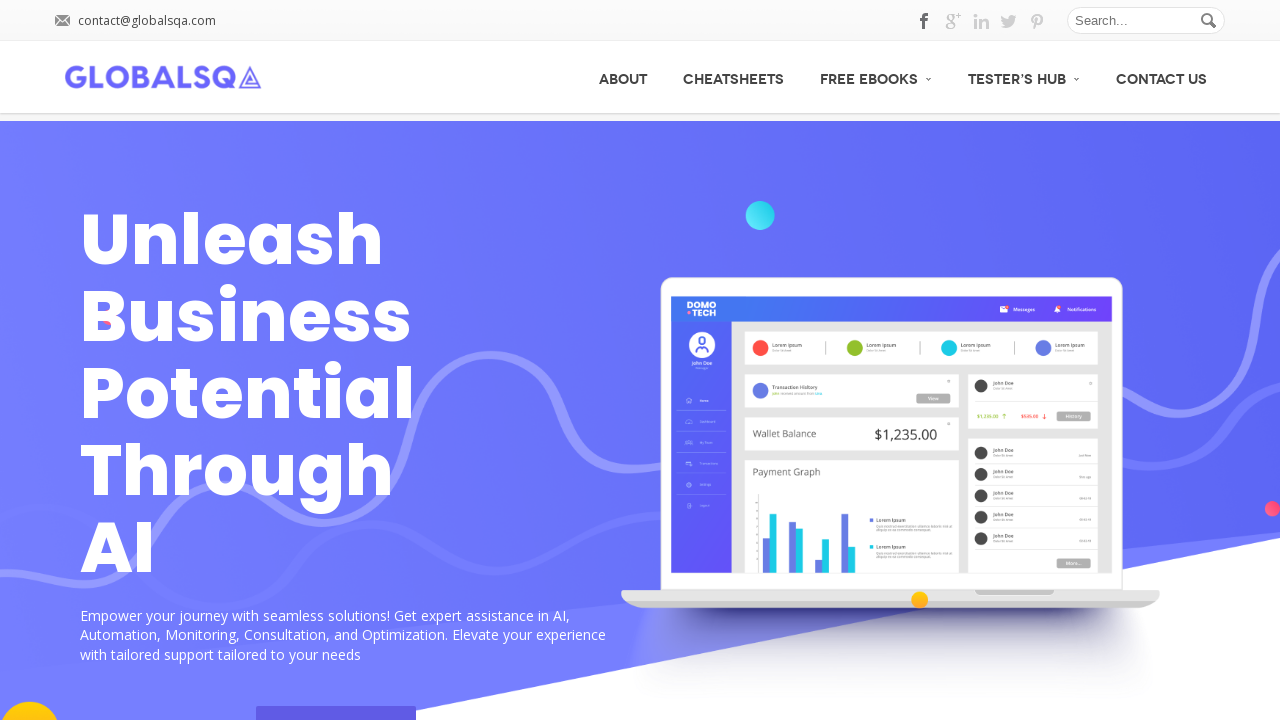

Waited 500ms for page to fully focus
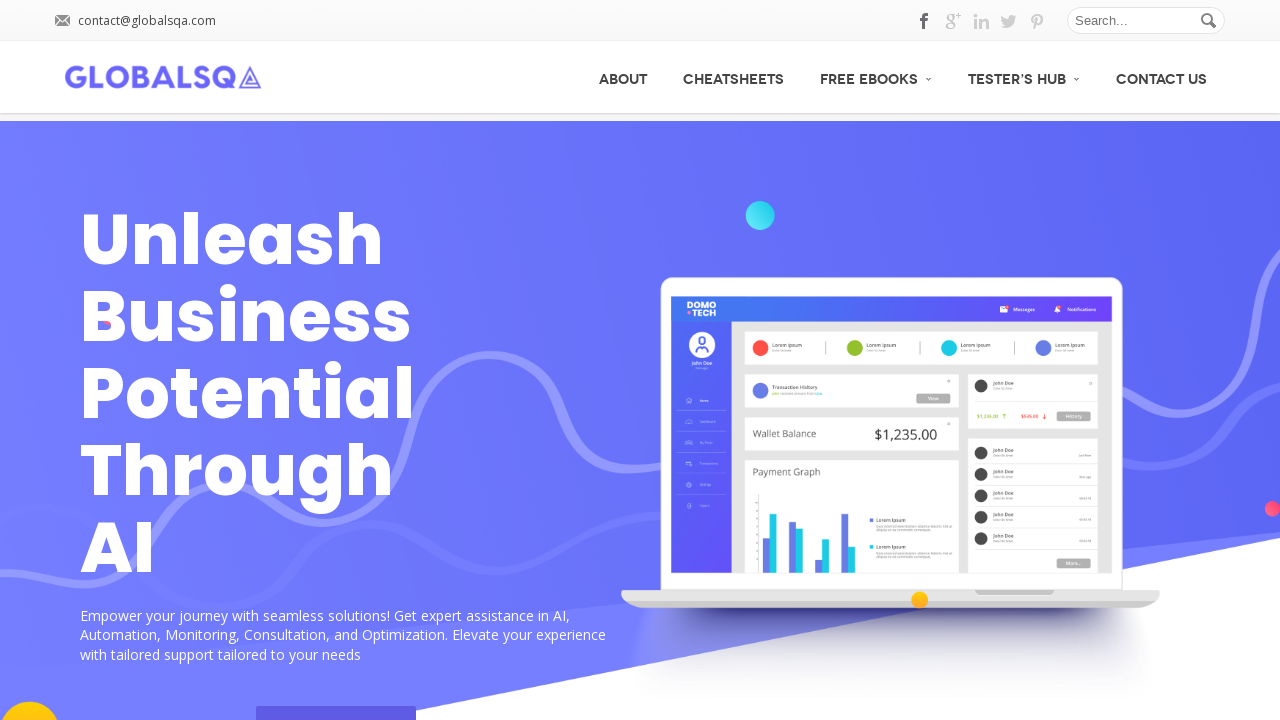

Brought a page to front and switched focus
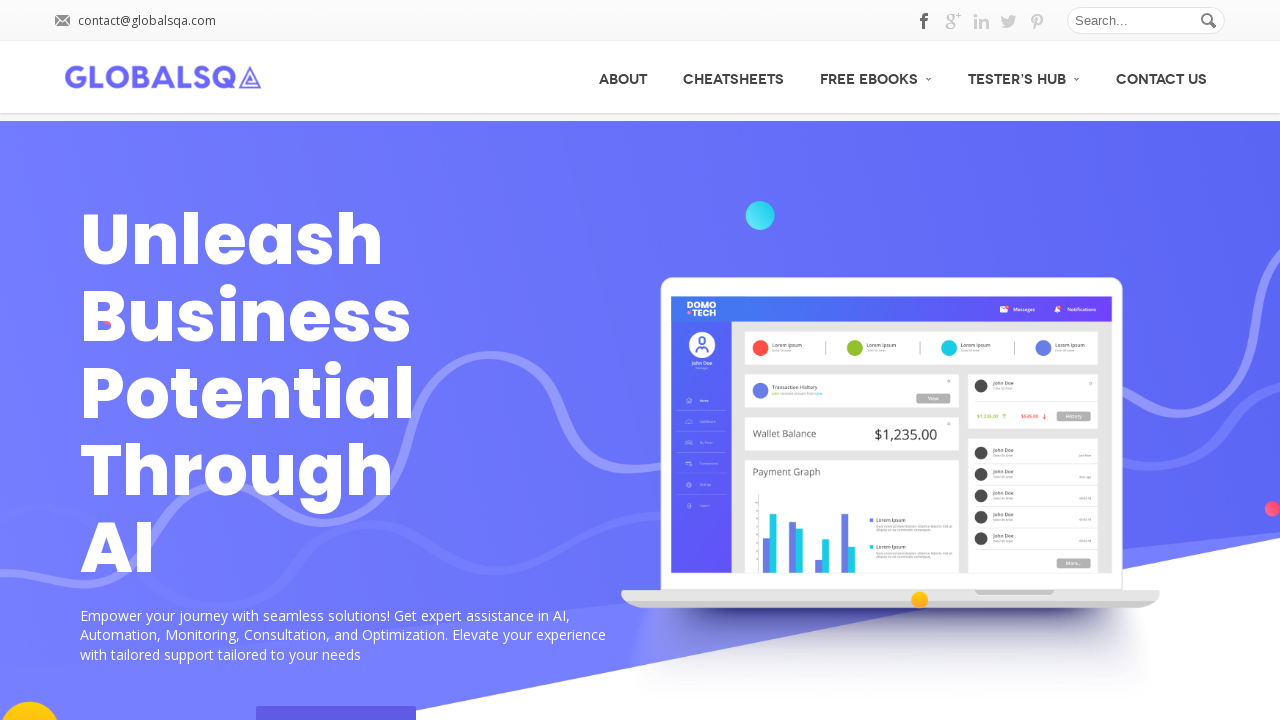

Waited 500ms for page to fully focus
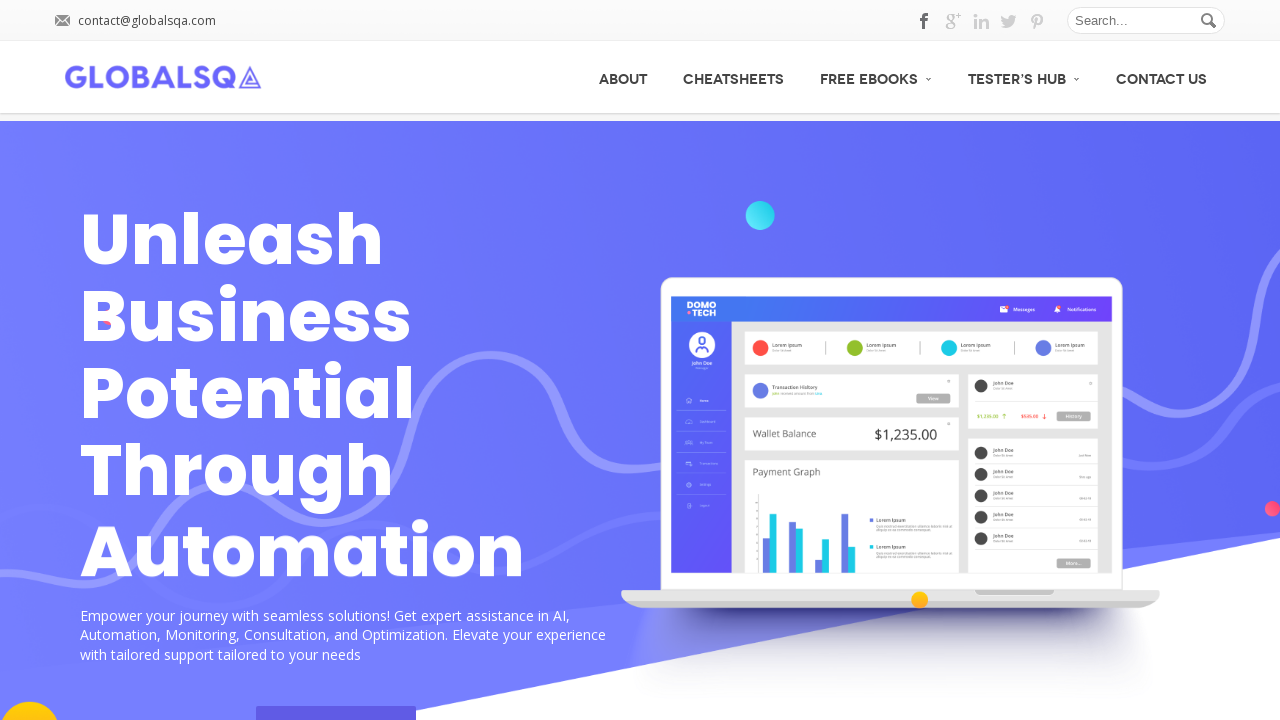

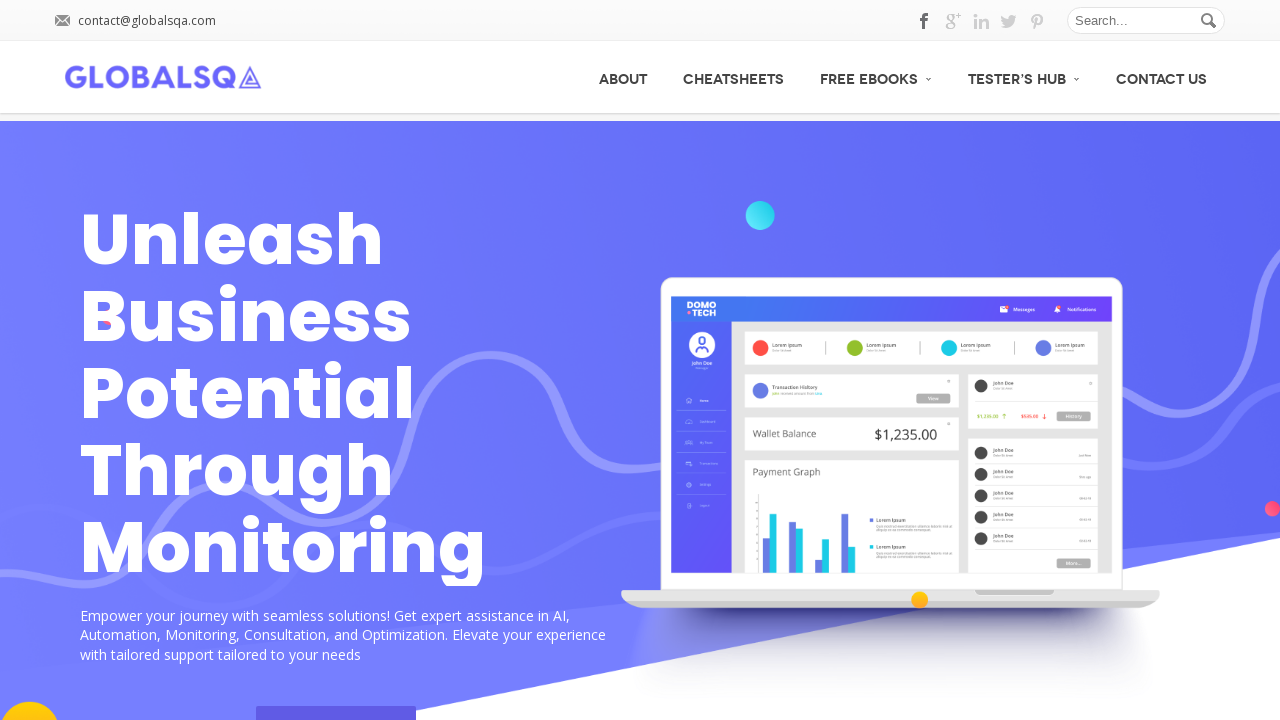